Tests dynamic loading functionality by clicking the Start button and verifying that "Hello World!" text appears after loading completes

Starting URL: https://the-internet.herokuapp.com/dynamic_loading/1

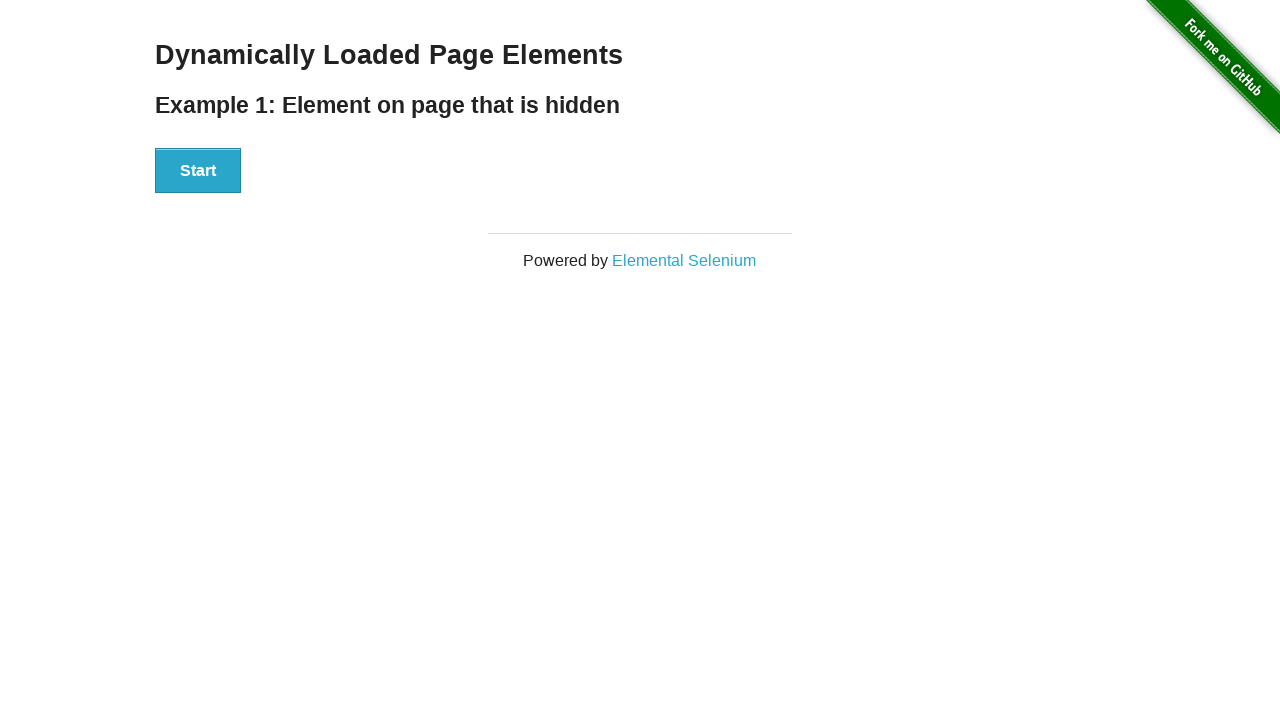

Navigated to dynamic loading test page
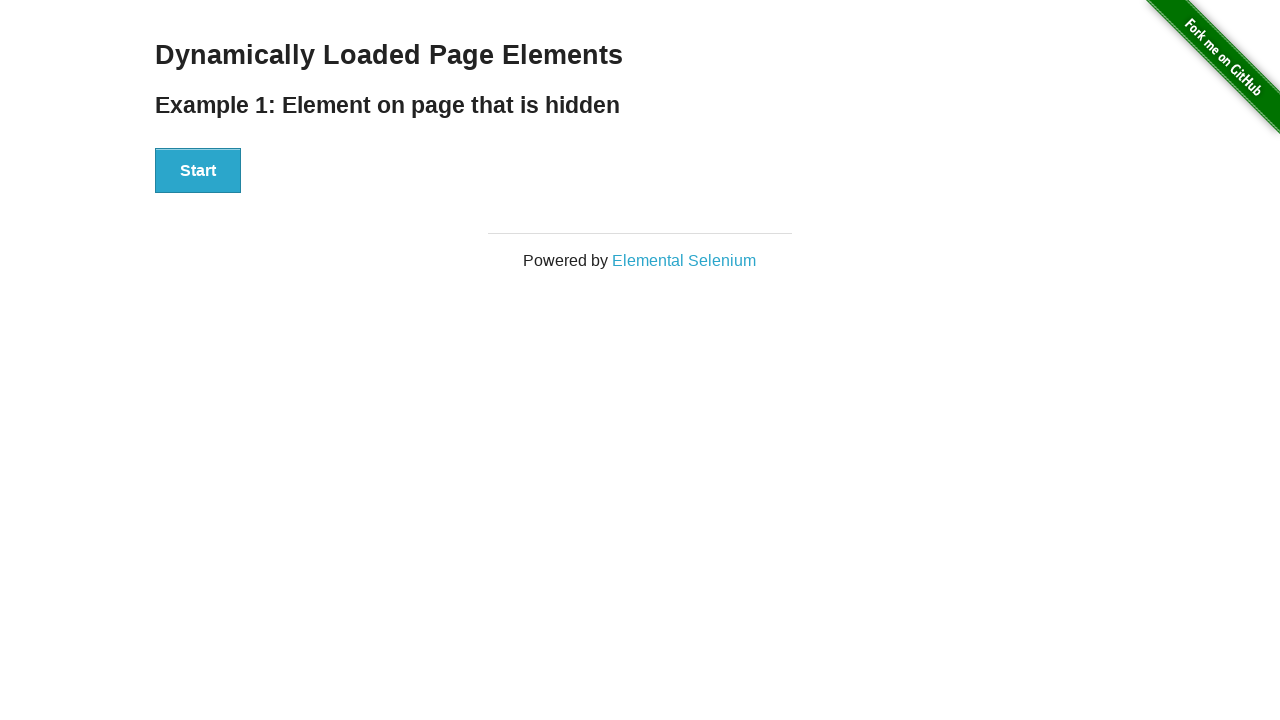

Clicked the Start button to initiate dynamic loading at (198, 171) on xpath=//div[@id='start']/button
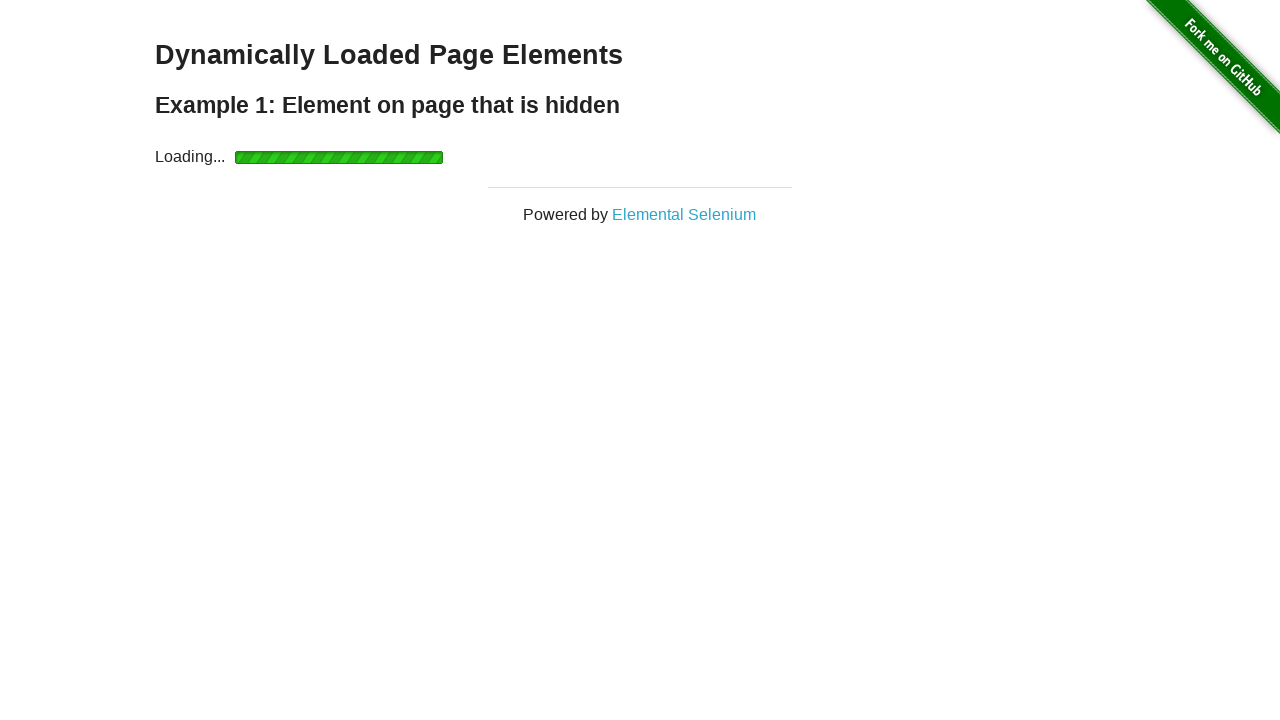

Waited for 'Hello World!' text to become visible after loading completes
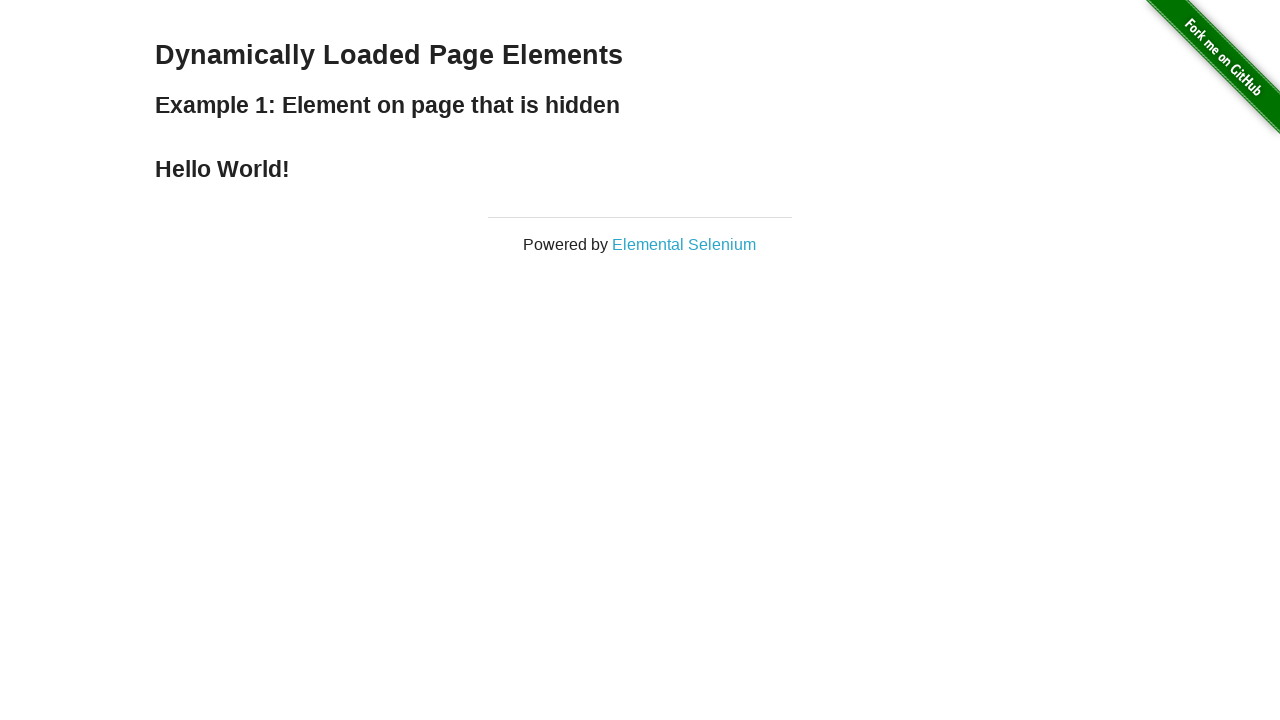

Verified that 'Hello World!' text is visible on the page
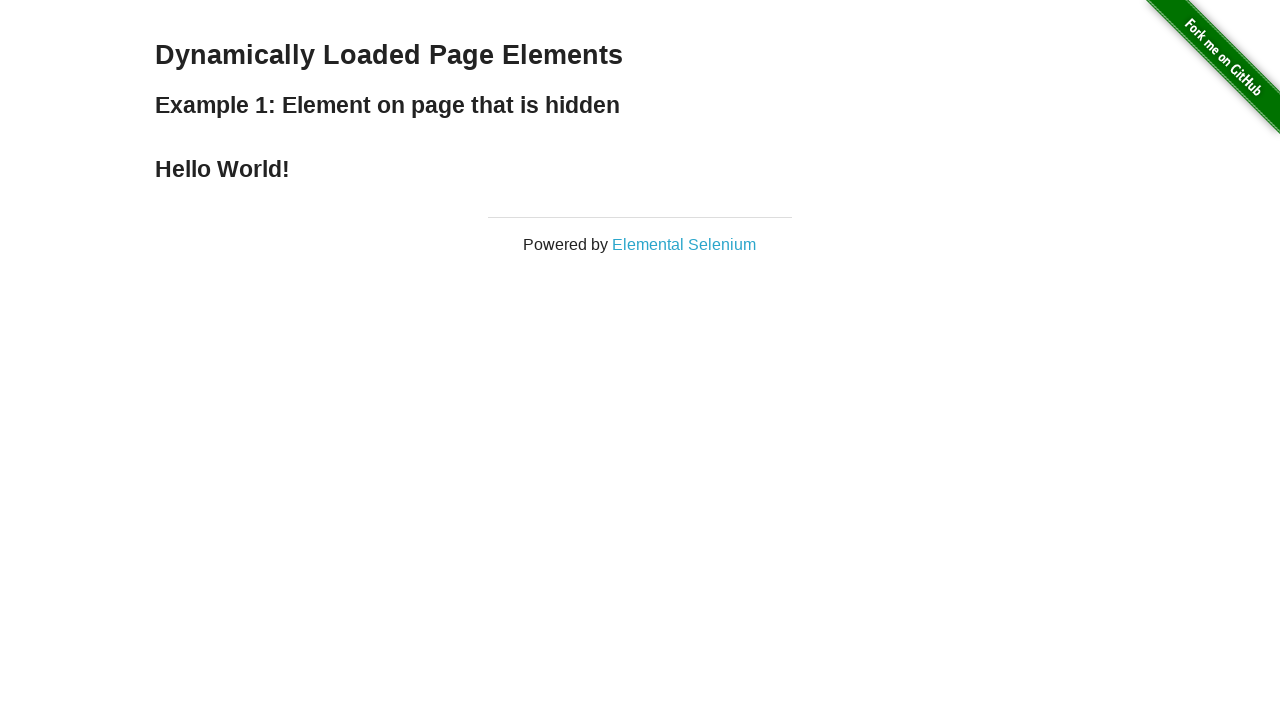

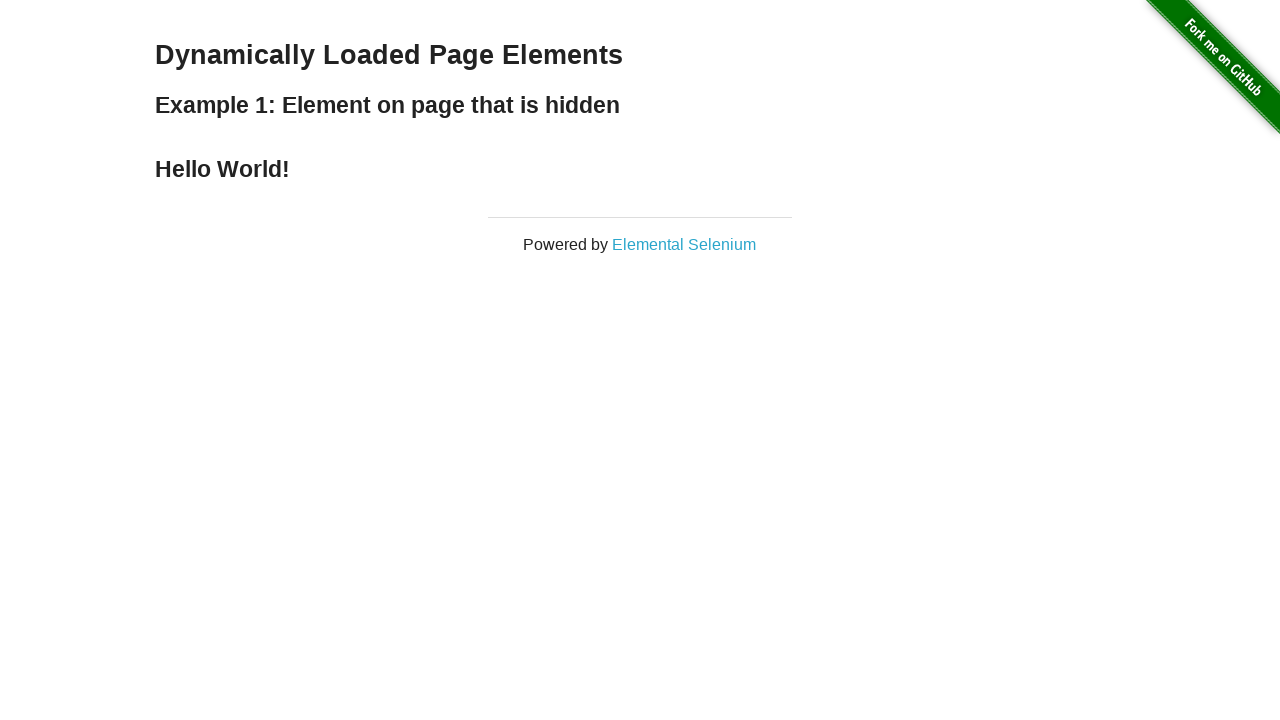